Tests dropdown selection functionality by selecting "Tuesday" from a select dropdown demo and verifying the selected value is displayed.

Starting URL: https://www.lambdatest.com/selenium-playground/select-dropdown-demo

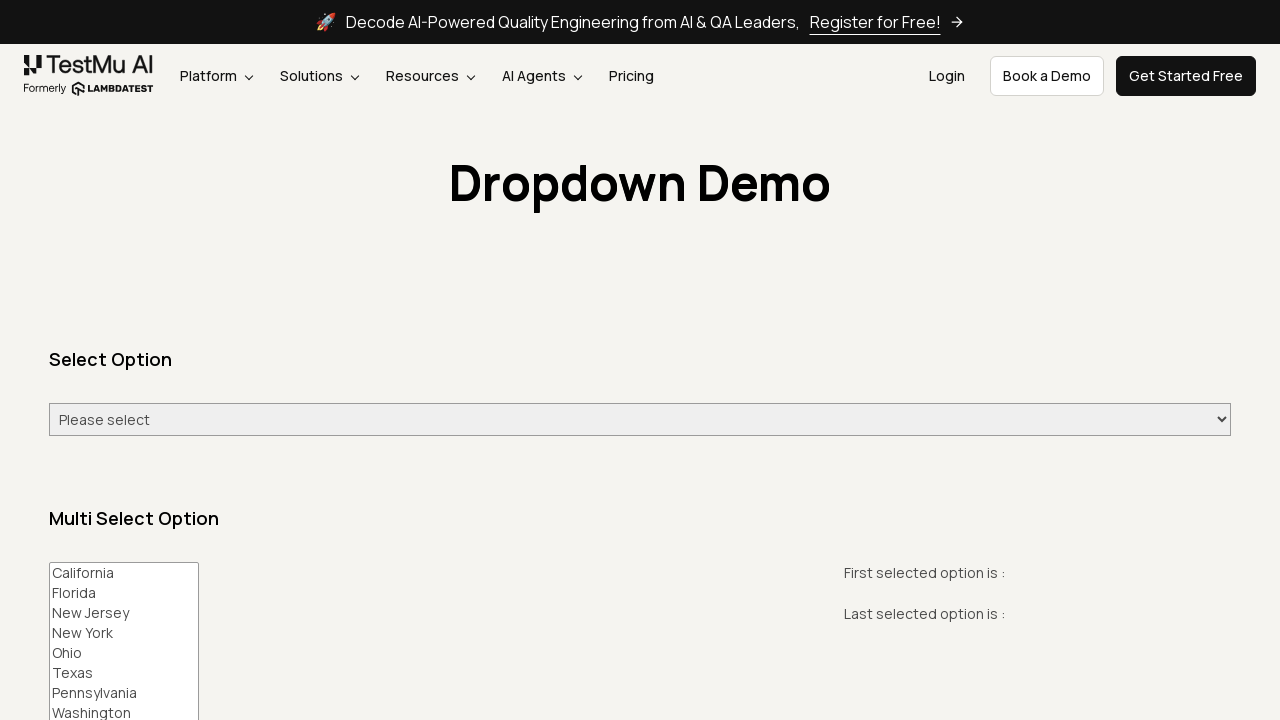

Waited for select dropdown to be visible
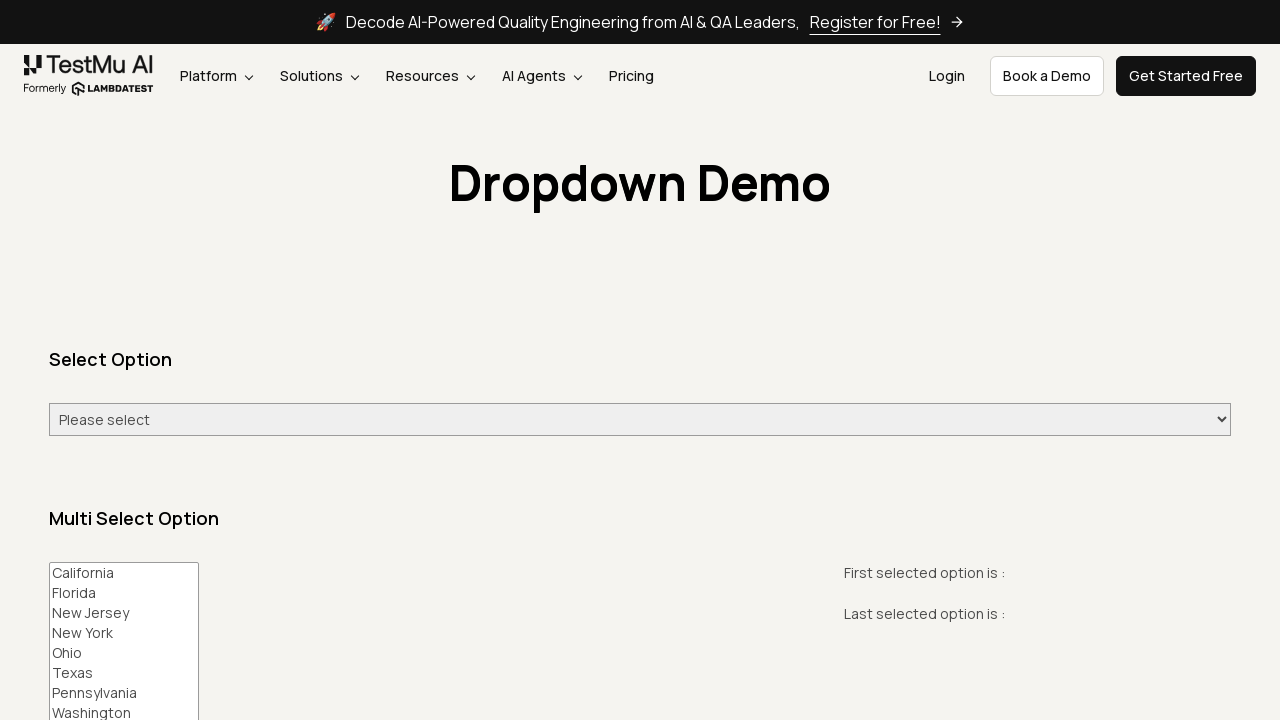

Selected 'Tuesday' from the dropdown menu on select#select-demo
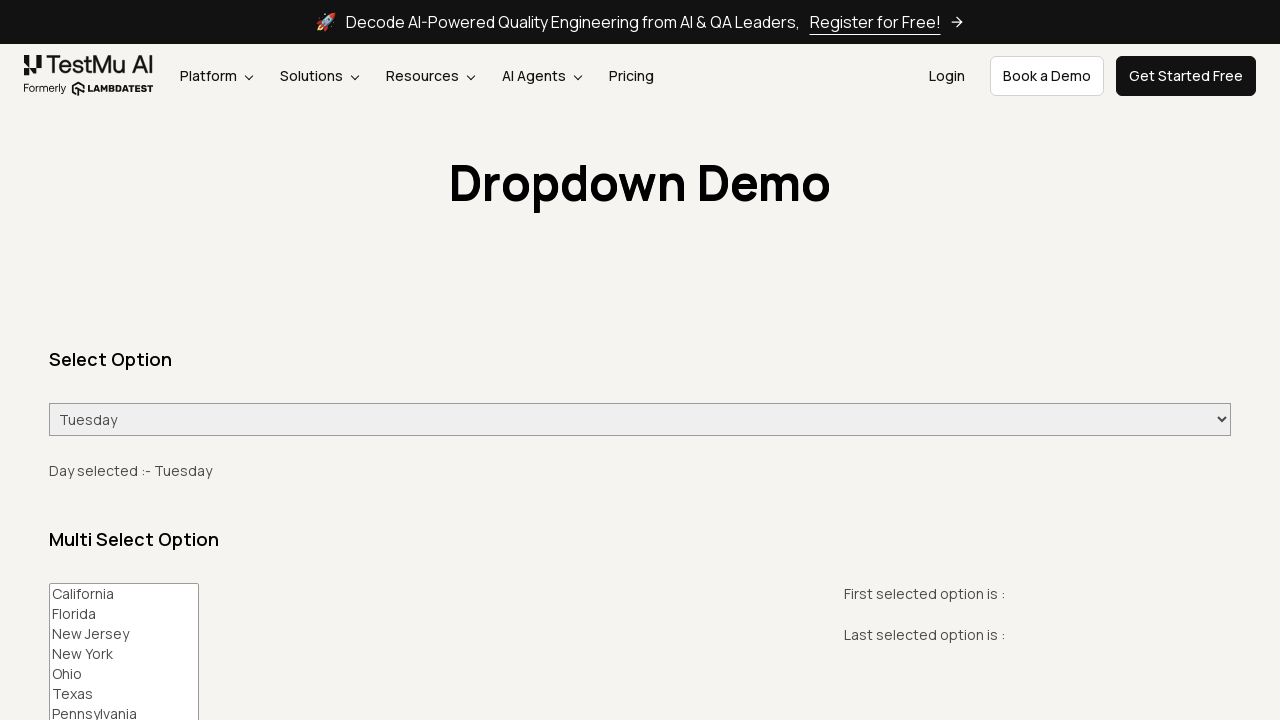

Verified the selected value is displayed on the page
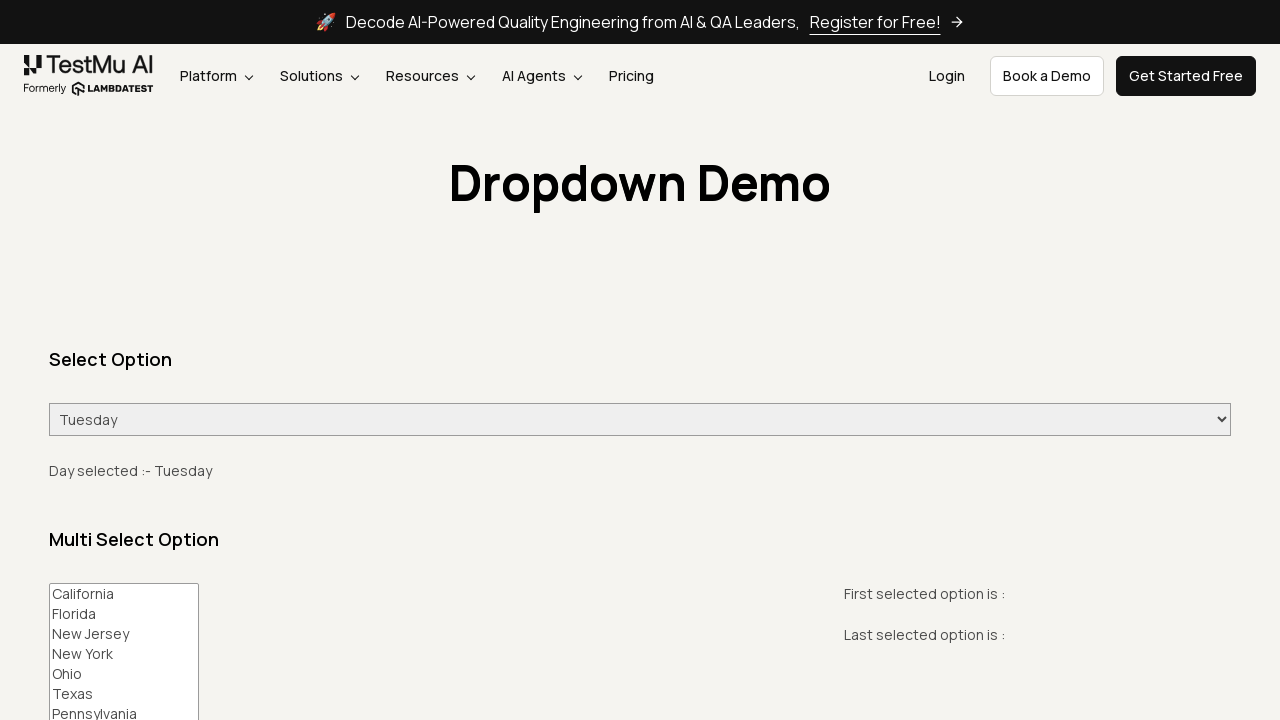

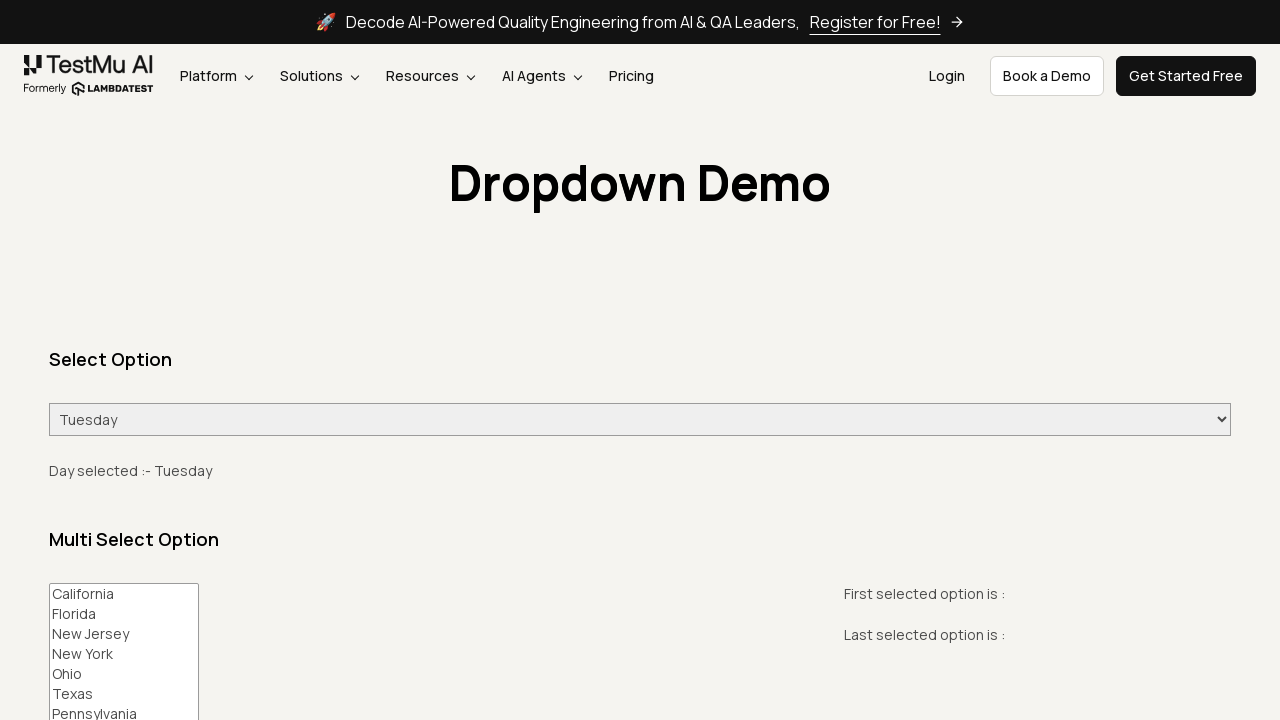